Tests the contact form functionality by navigating to the contact page and filling out all form fields (name, email, phone, subject, and message) then submitting the form.

Starting URL: https://aarricgra.github.io/

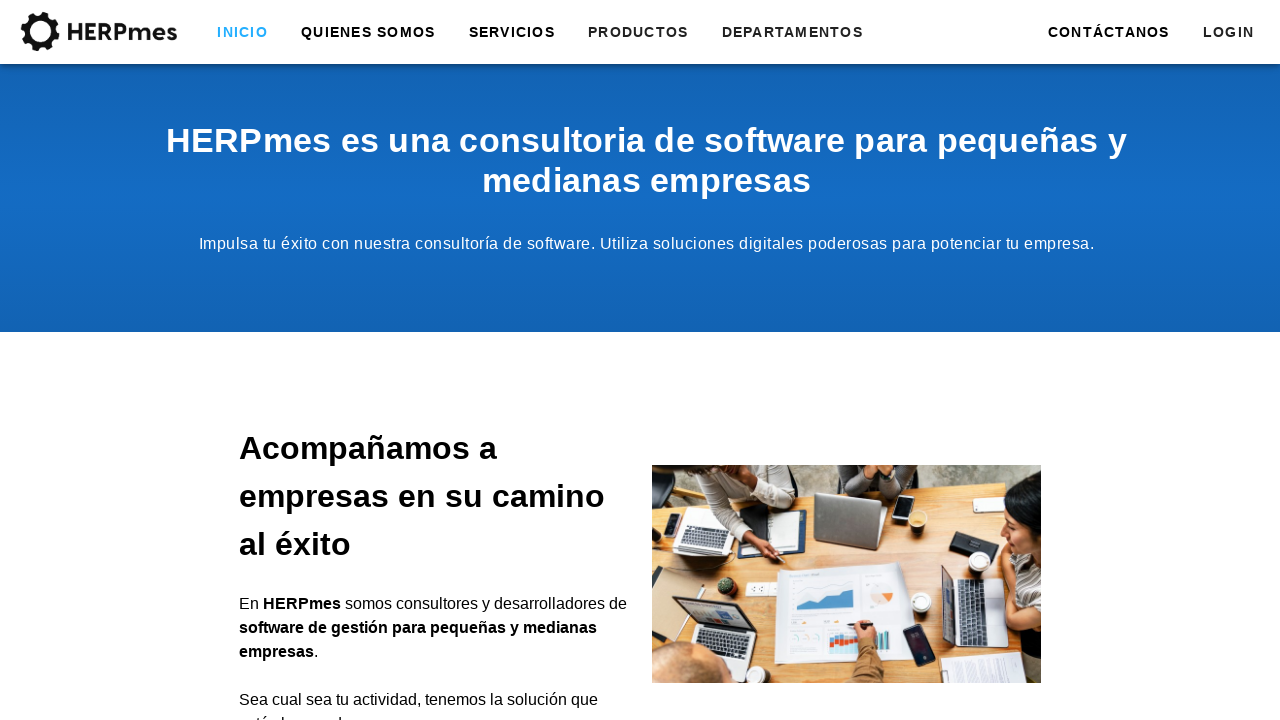

Clicked 'CONTÁCTANOS' link to navigate to contact page at (1108, 32) on text=CONTÁCTANOS
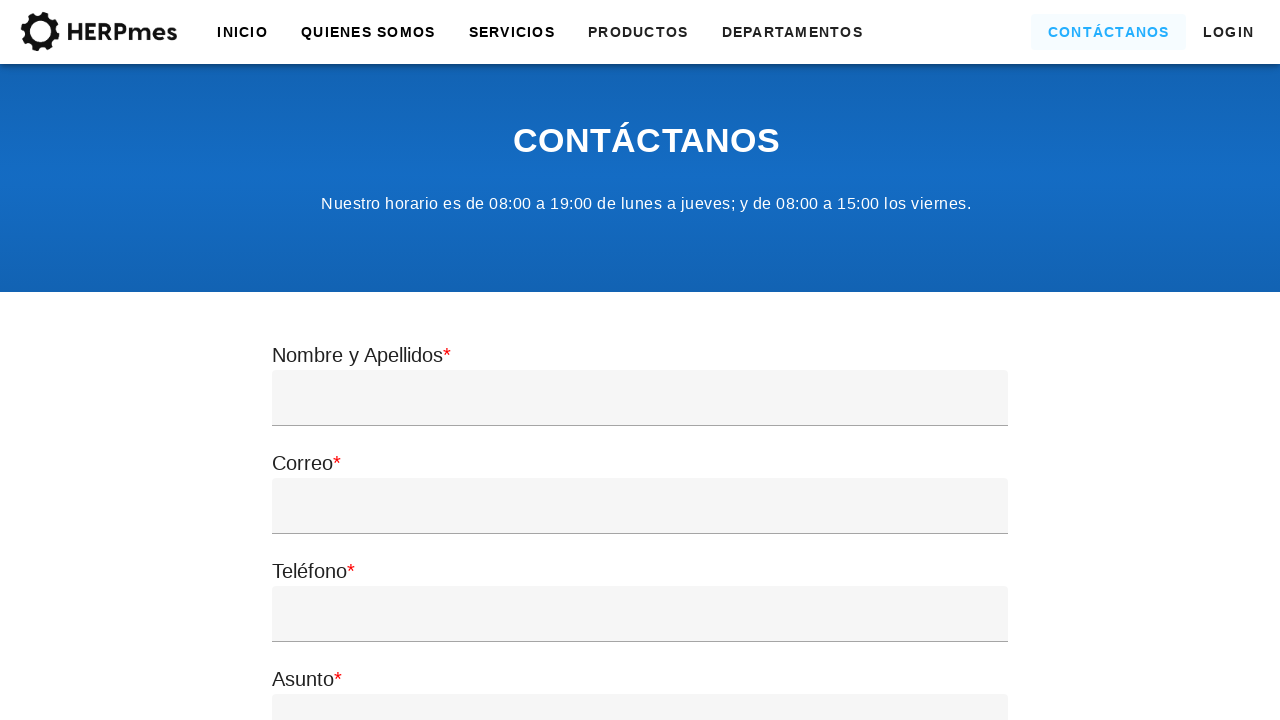

Contact form loaded
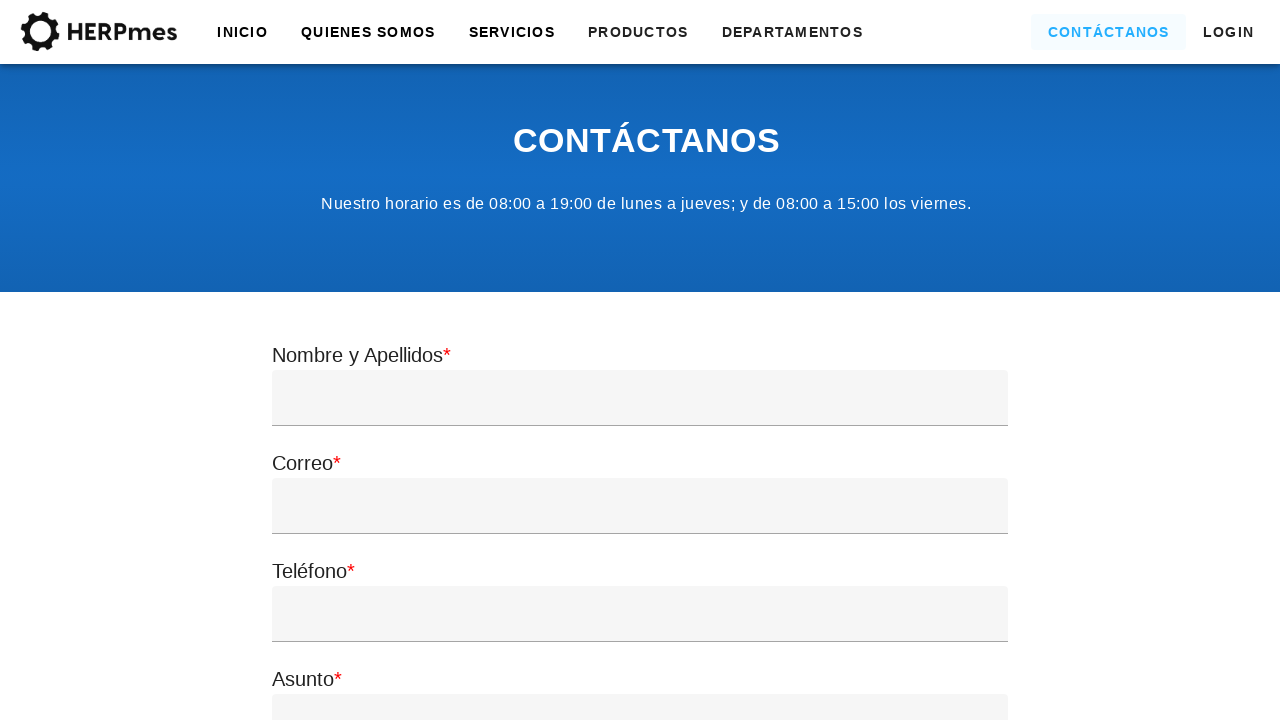

Filled name field with 'Maria Garcia' on //html/body/div/div/div/main/div[2]/div[2]/form/div[1]/div[1]/div/div[3]/input
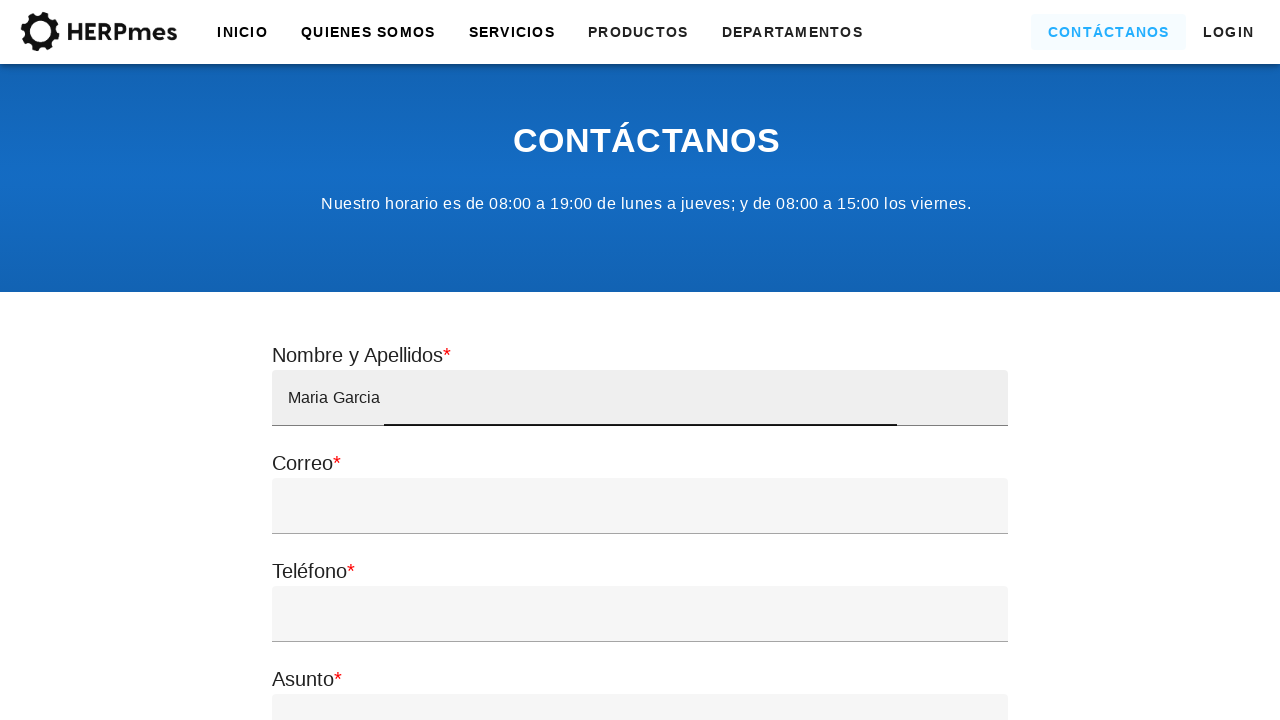

Filled email field with 'maria.garcia@example.com' on //html/body/div/div/div/main/div[2]/div[2]/form/div[2]/div[1]/div/div[3]/input
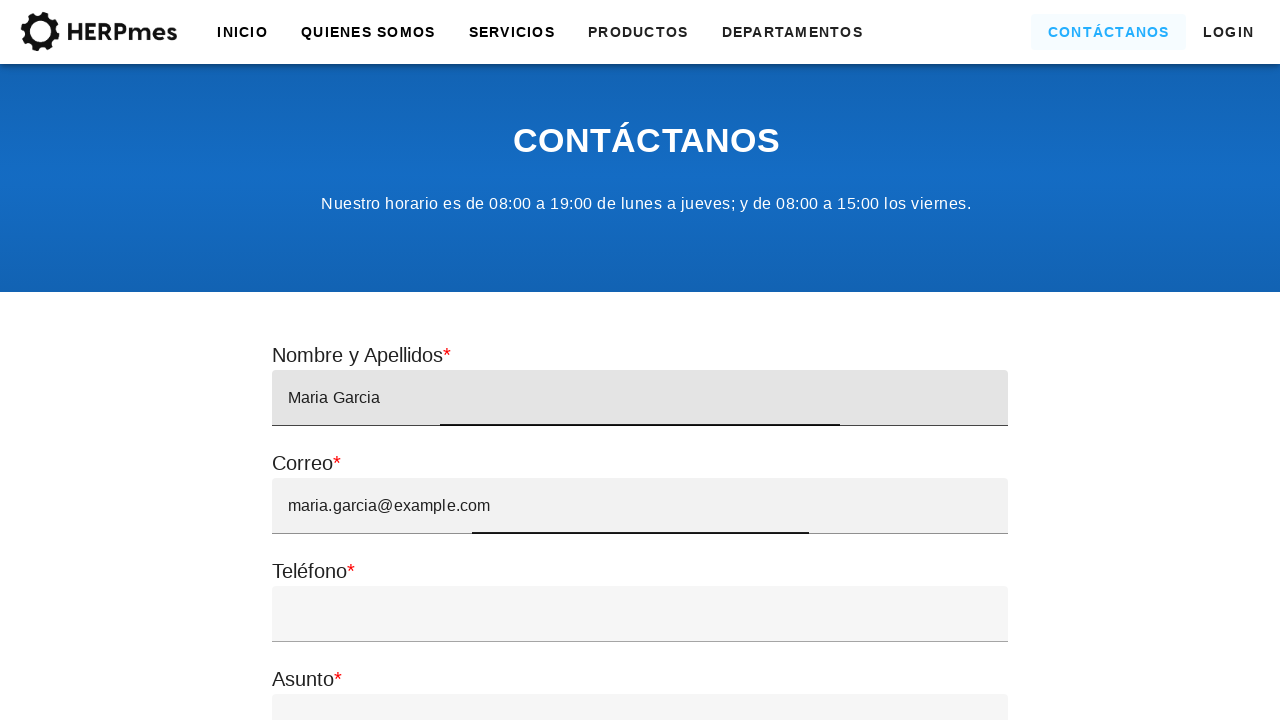

Filled phone field with '612345678' on //html/body/div/div/div/main/div[2]/div[2]/form/div[3]/div[1]/div/div[3]/input
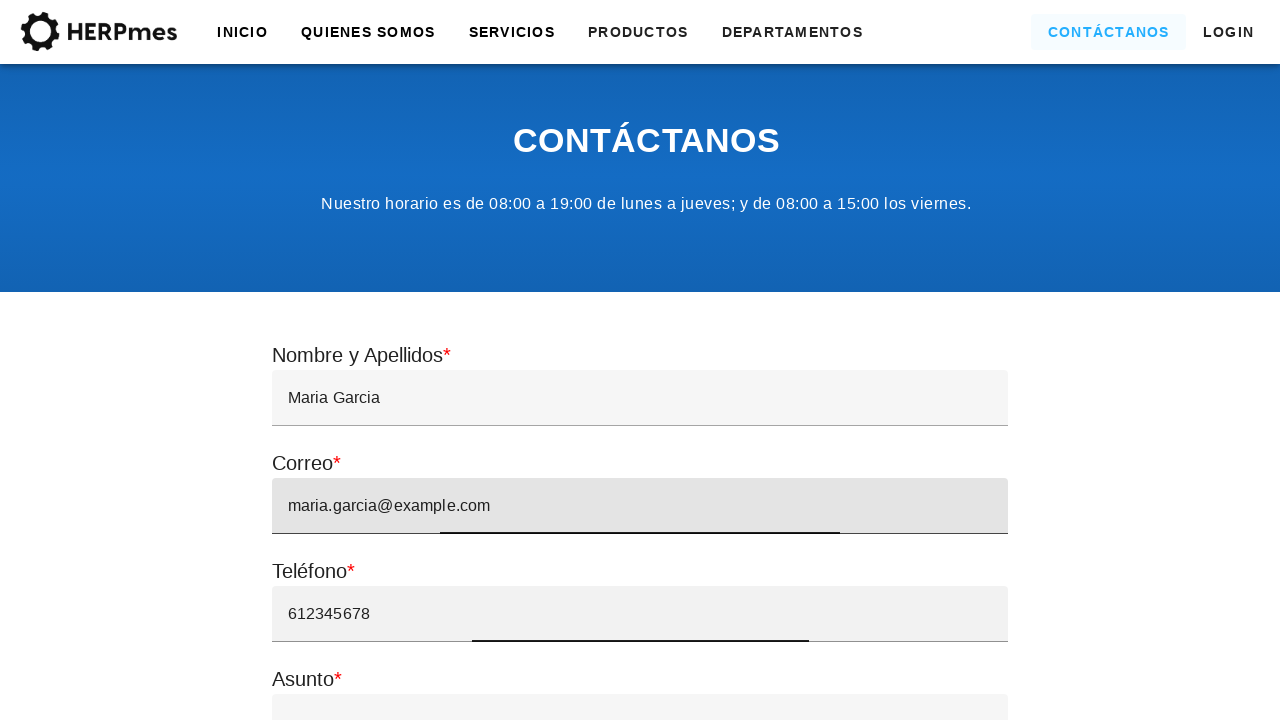

Filled subject field with 'Consulta sobre servicios' on //html/body/div/div/div/main/div[2]/div[2]/form/div[4]/div[1]/div/div[3]/input
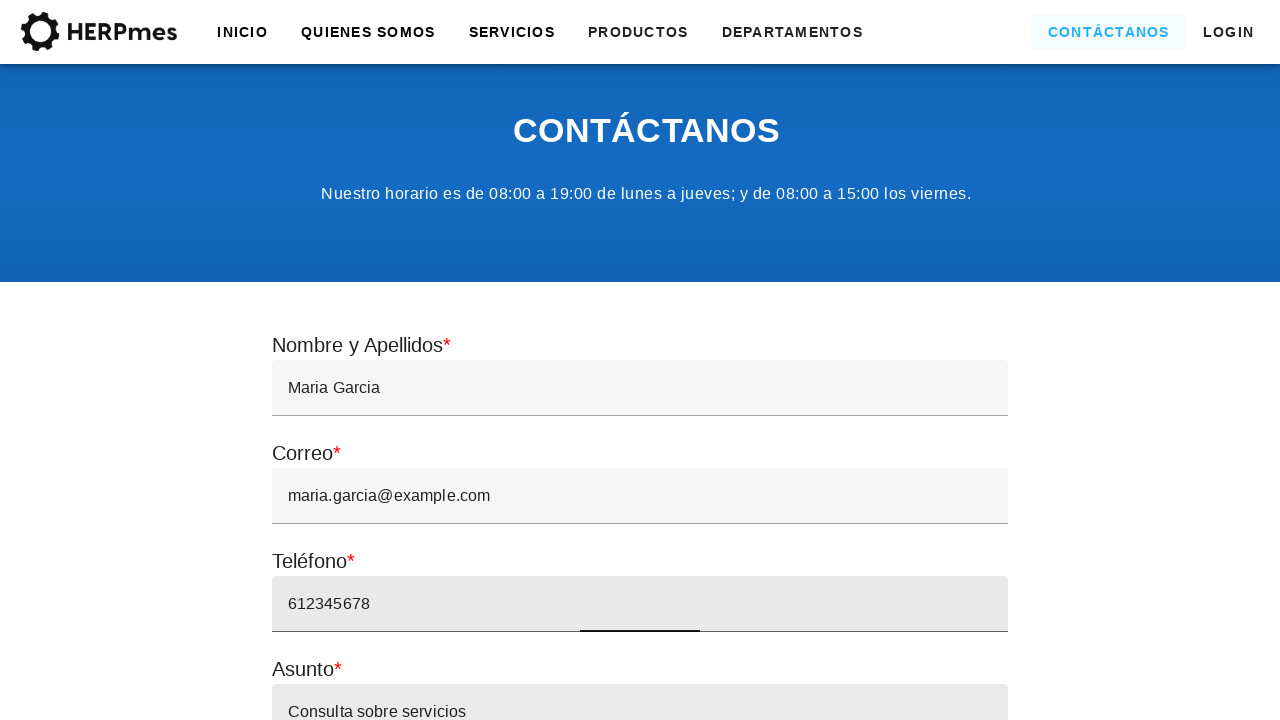

Filled message textarea with contact inquiry on //html/body/div/div/div/main/div[2]/div[2]/form/div[5]/div[1]/div/div[3]/textare
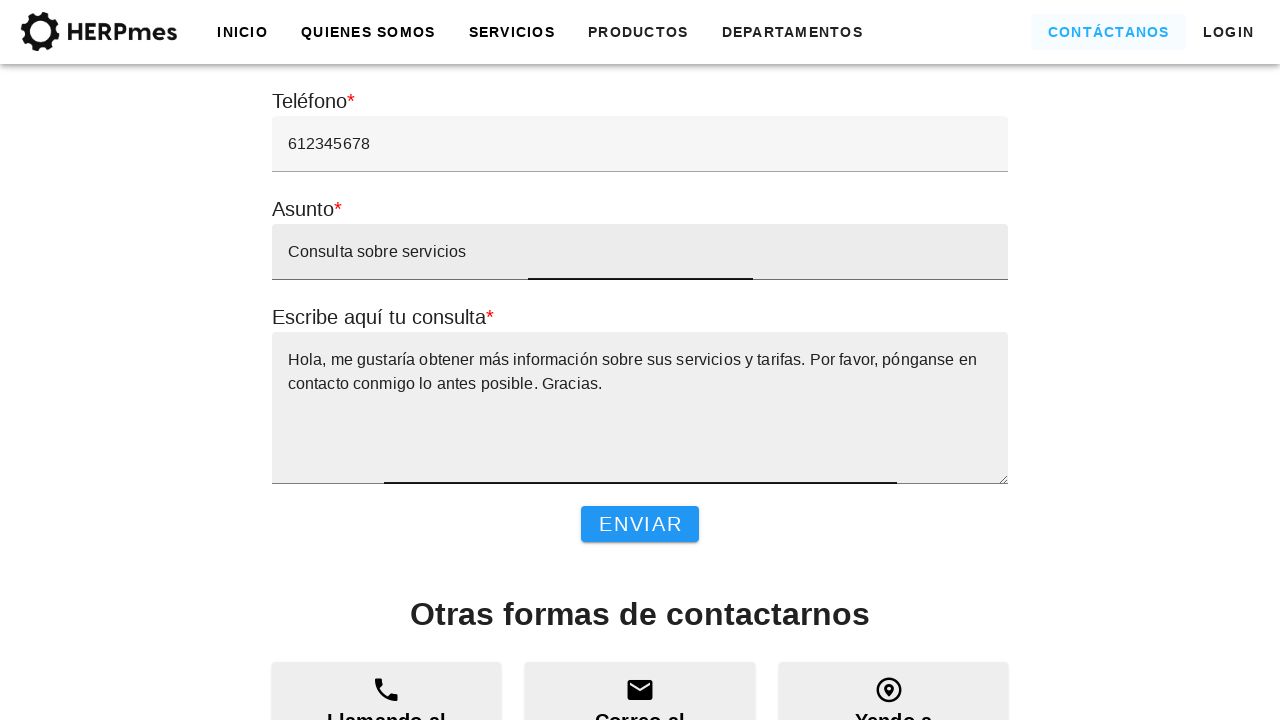

Clicked submit button to send contact form at (640, 524) on xpath=//html/body/div/div/div/main/div[2]/div[2]/form/div[6]/button
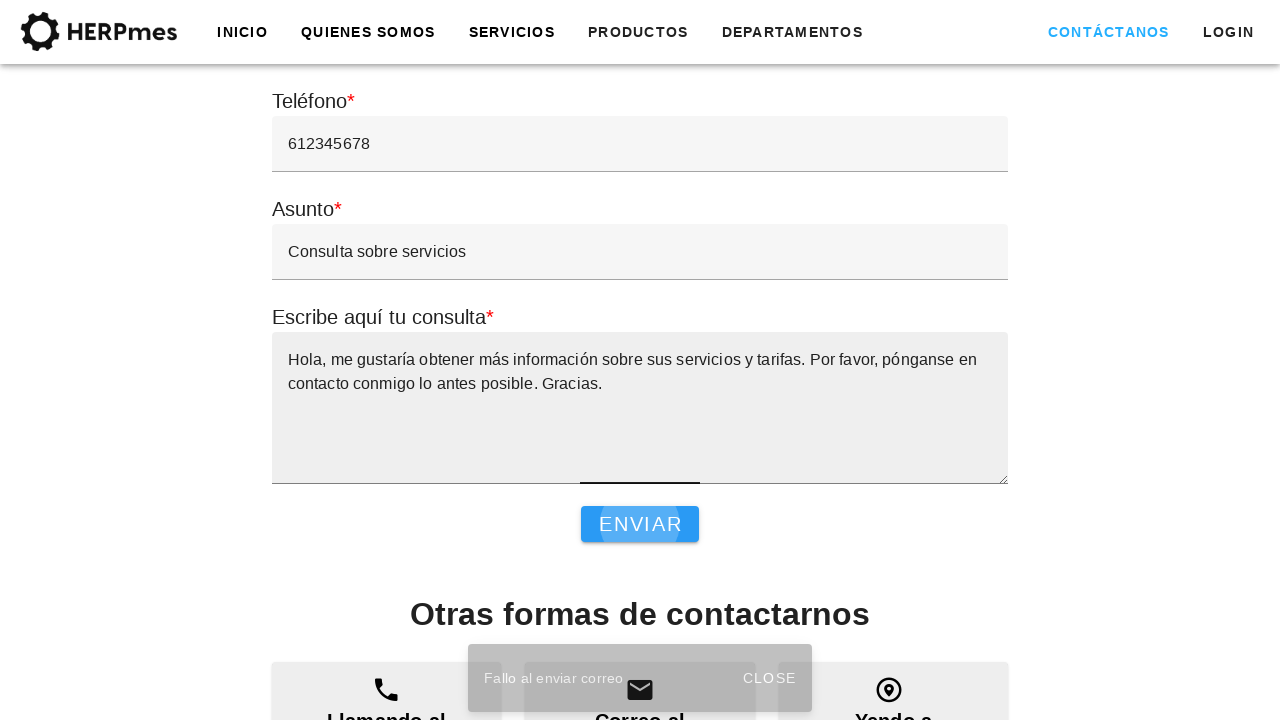

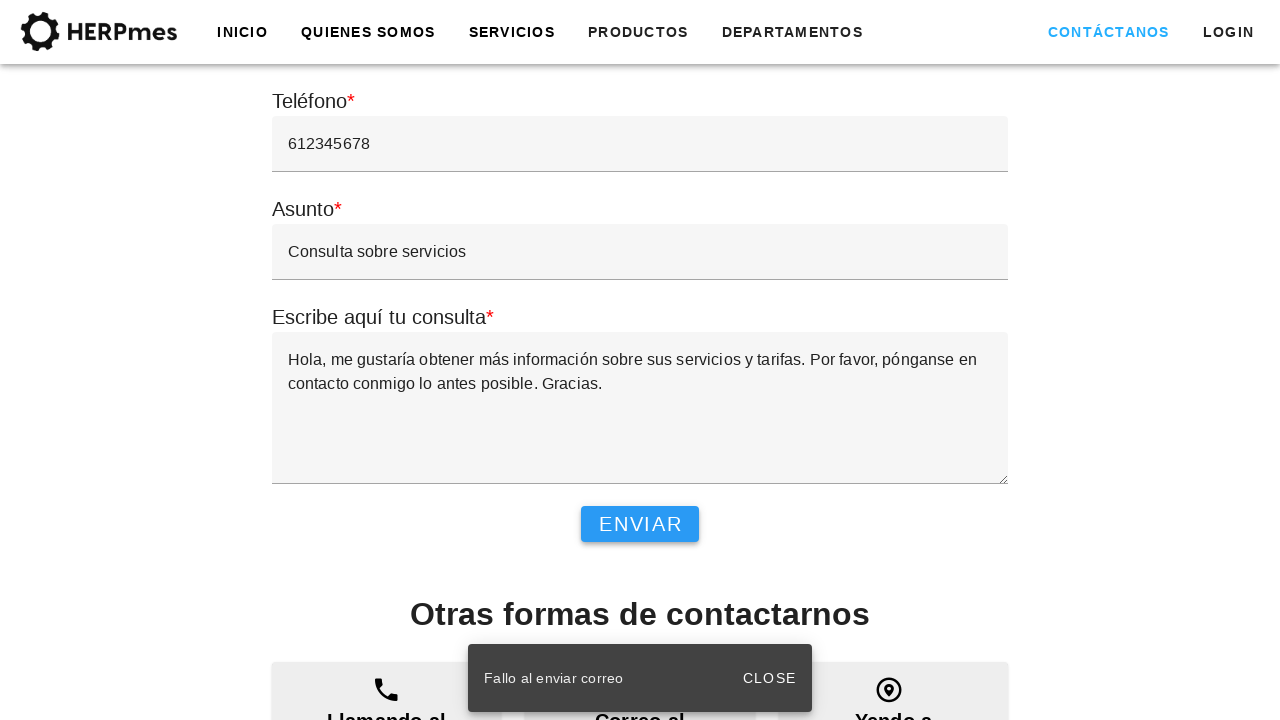